Tests interaction with Shadow DOM elements by navigating through nested shadow roots and filling a pizza input field

Starting URL: https://selectorshub.com/iframe-in-shadow-dom/

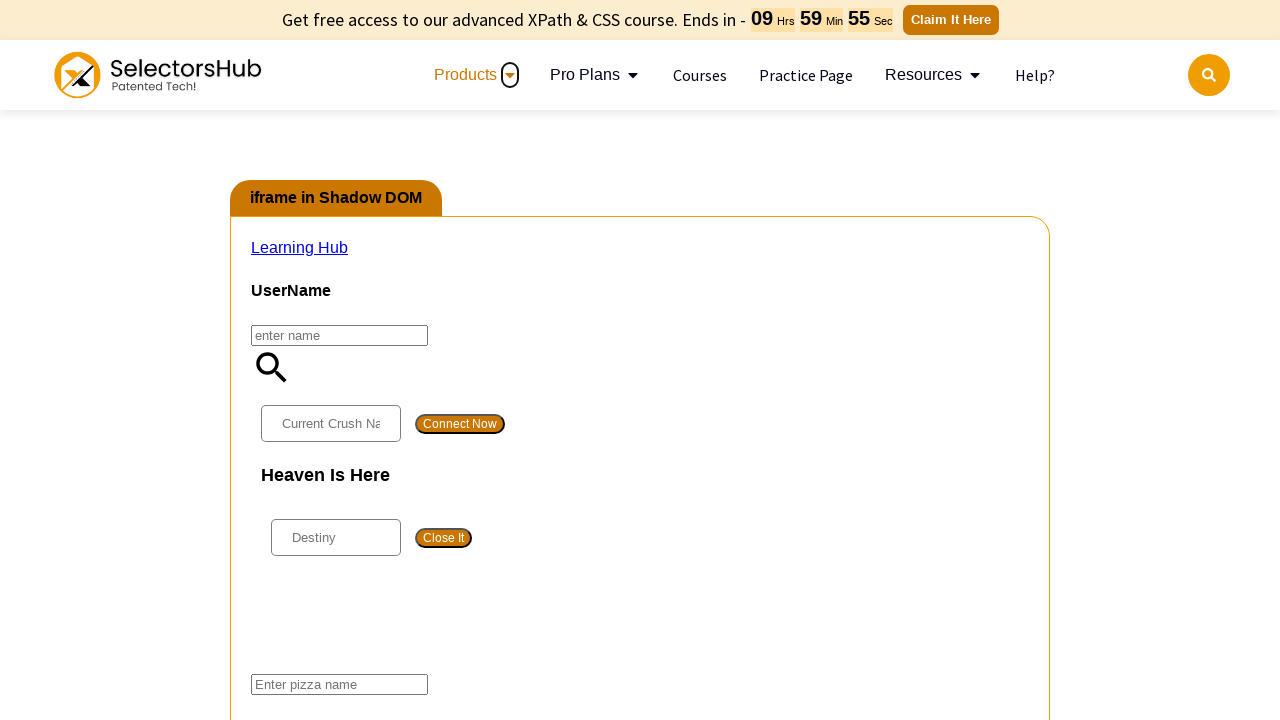

Waited 4 seconds for page to load
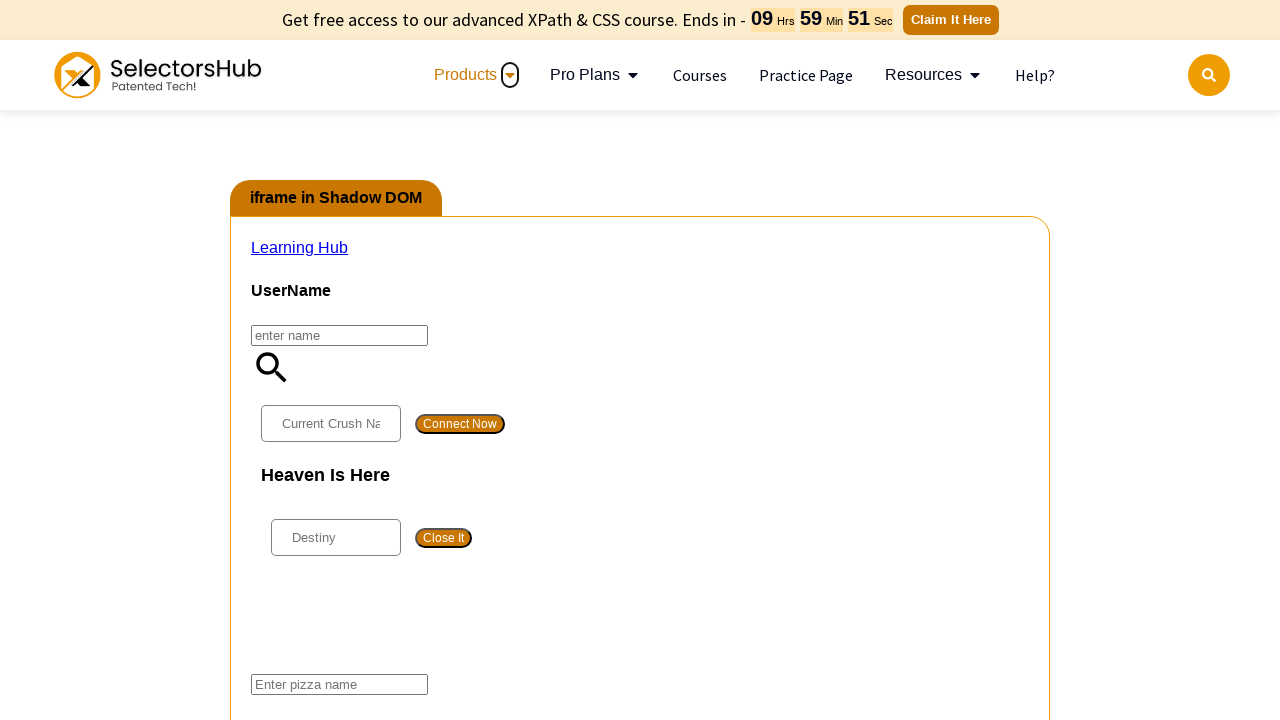

Located pizza input field within nested shadow DOM elements
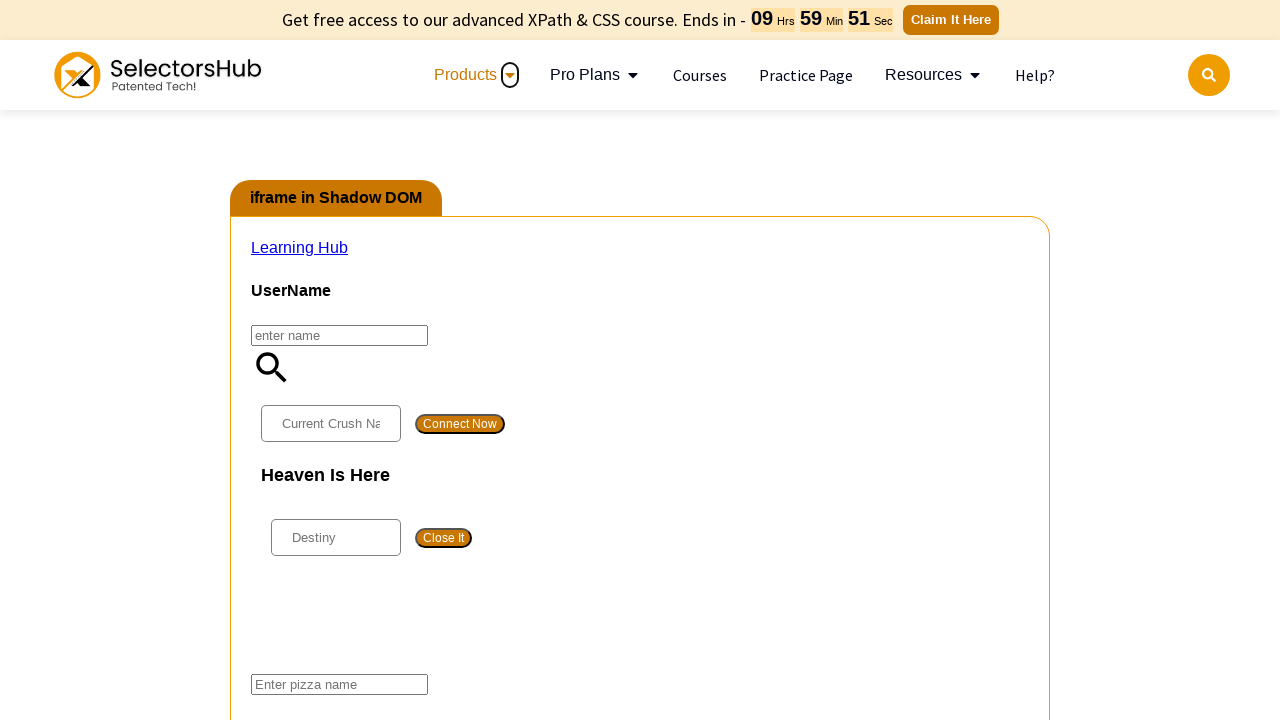

Filled pizza input field with 'Veg Pizza'
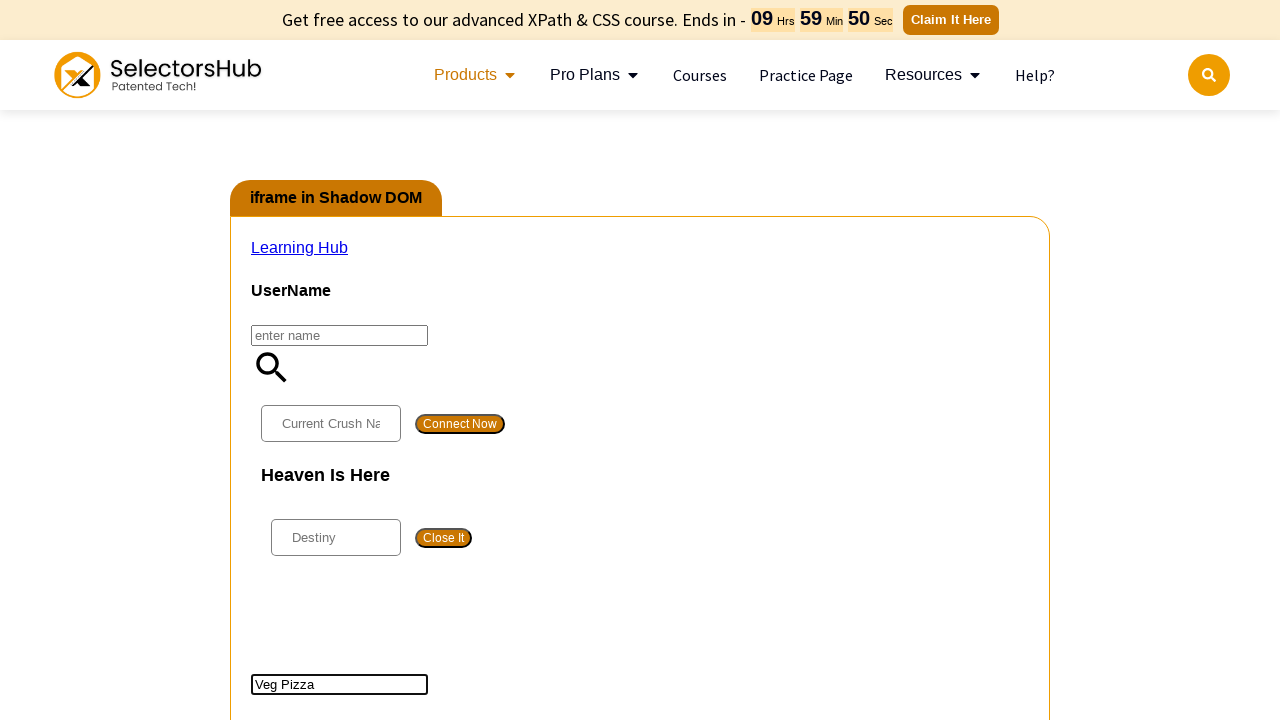

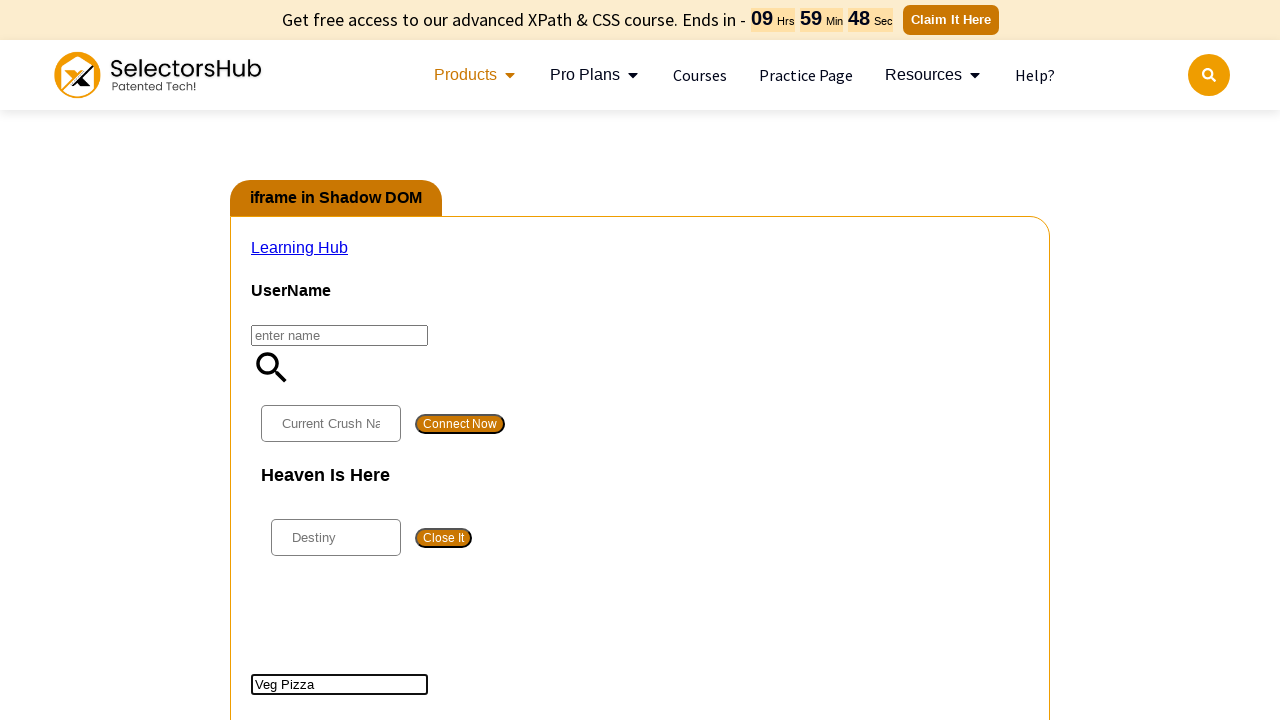